Tests login functionality and navigation on a testing practice website by filling username/password fields, submitting the form, and verifying page elements

Starting URL: https://trytestingthis.netlify.app/

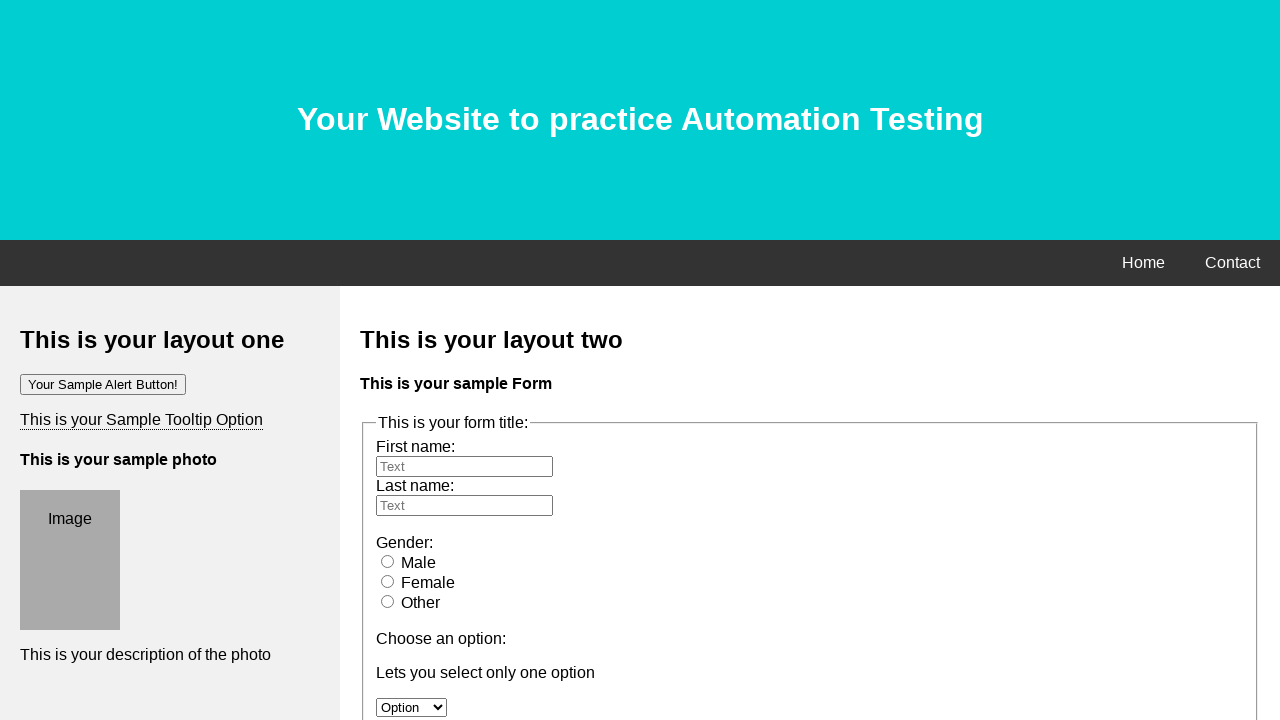

Filled username field with 'test' on #uname
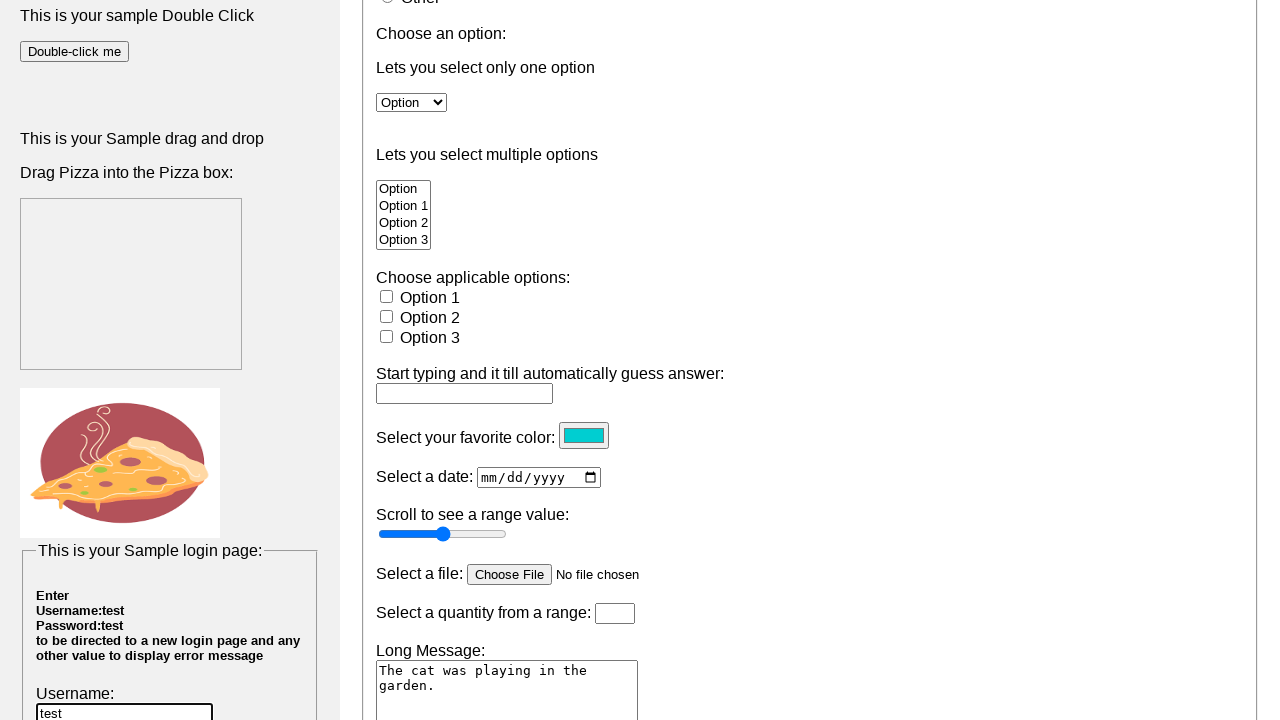

Filled password field with 'test' on #pwd
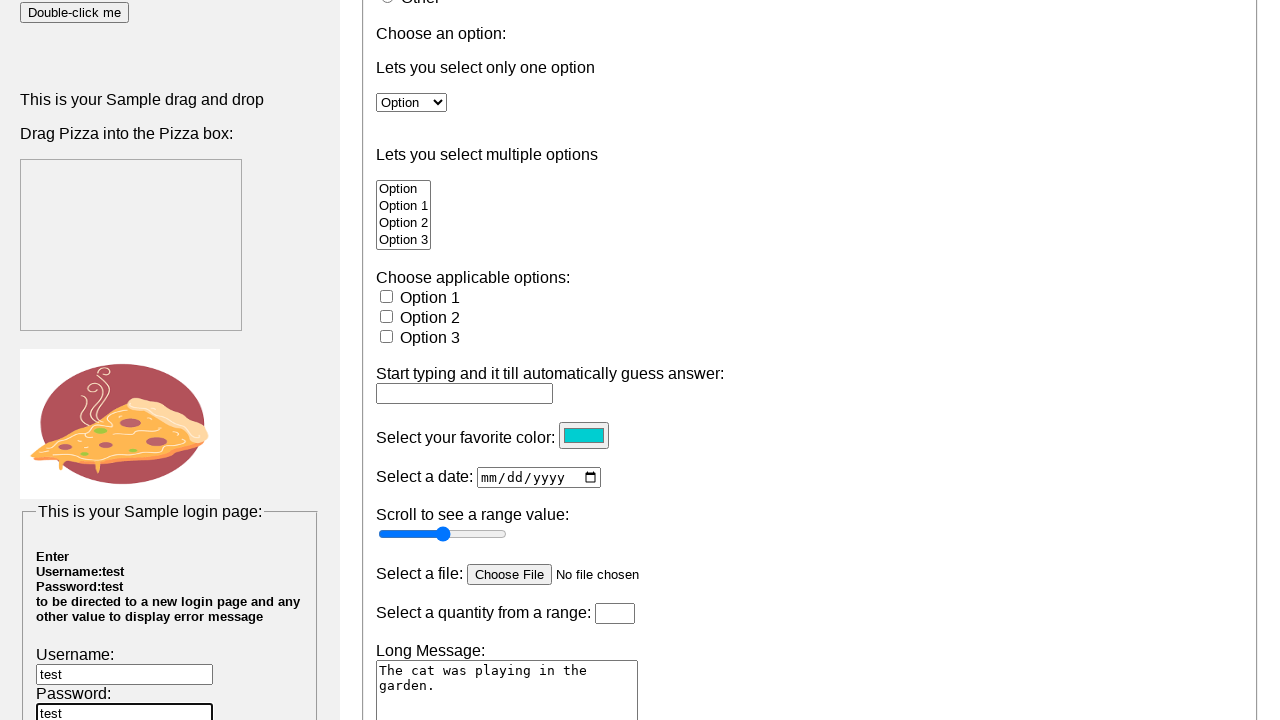

Clicked login submit button at (60, 679) on input[type='submit']
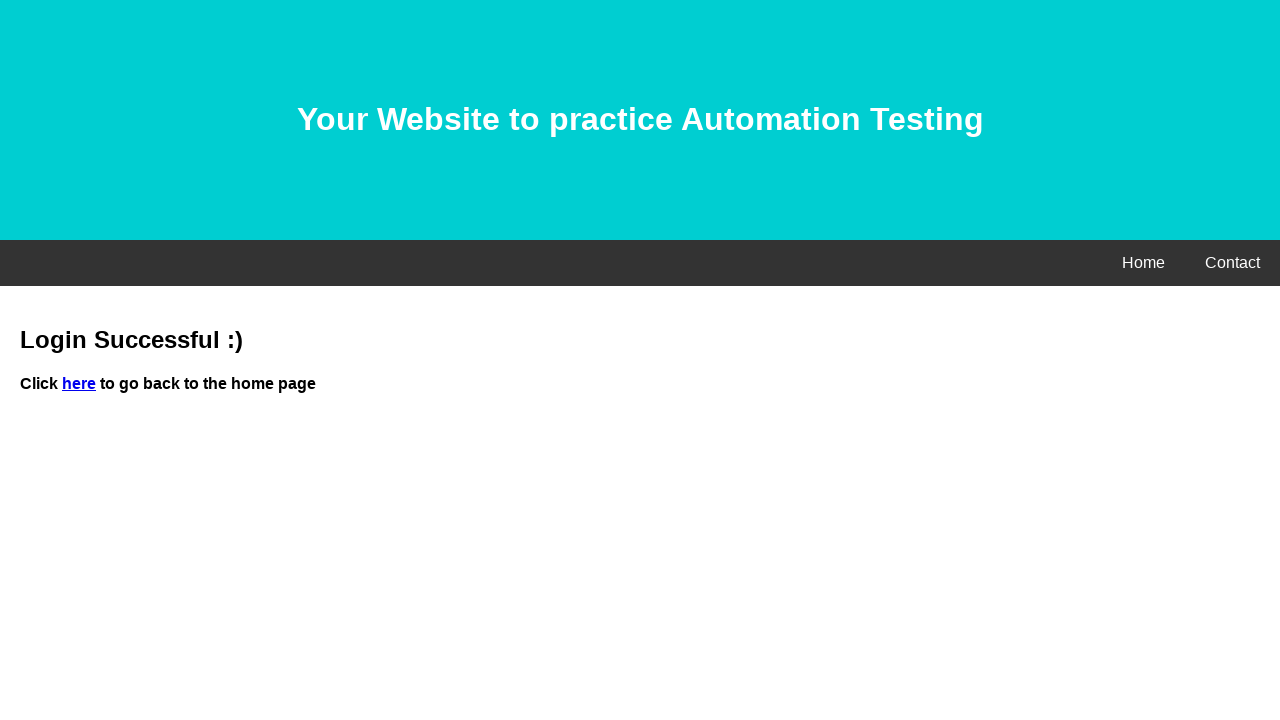

Login success message (h2) appeared on page
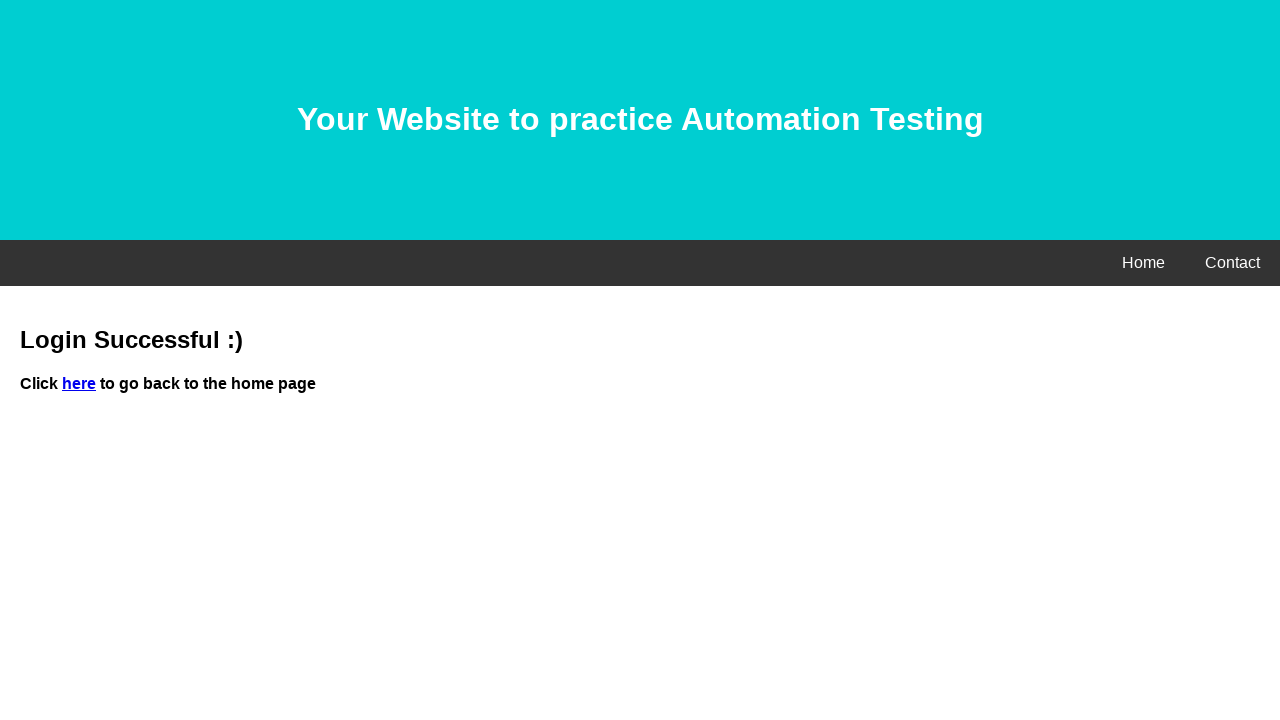

Verified login success text is visible
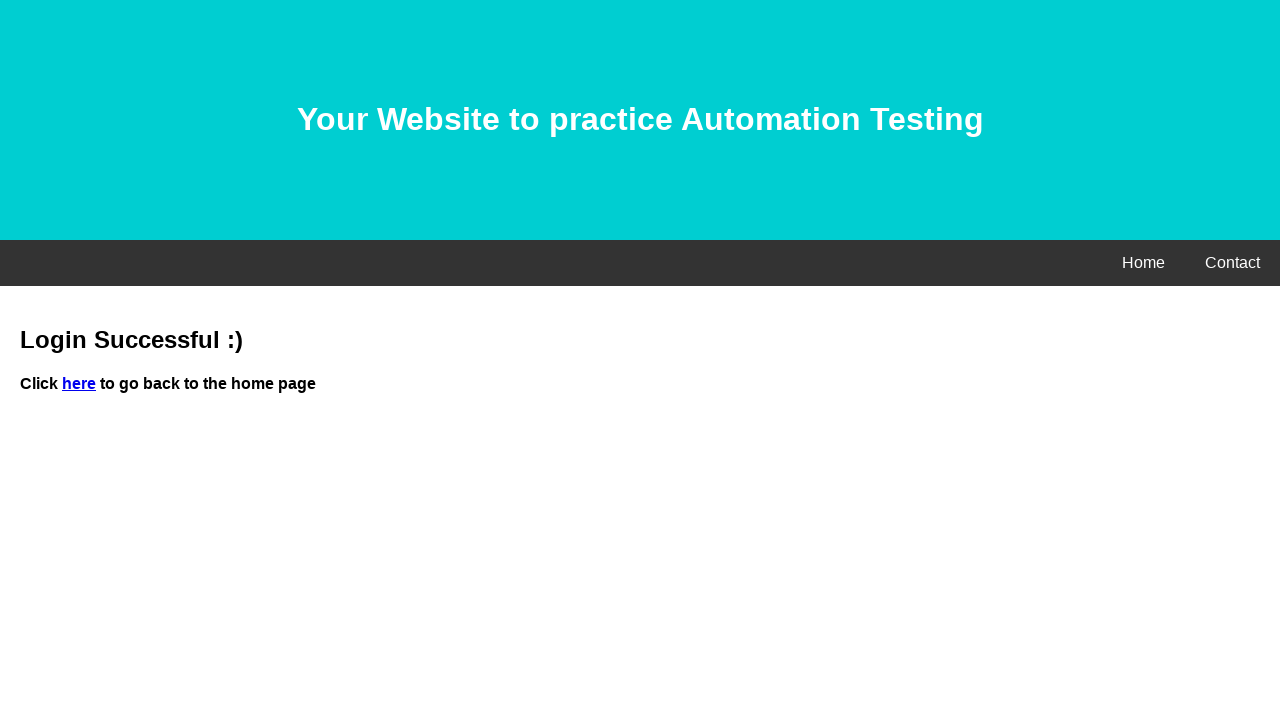

Clicked 'here' link to navigate back to home page at (79, 384) on a:has-text('here')
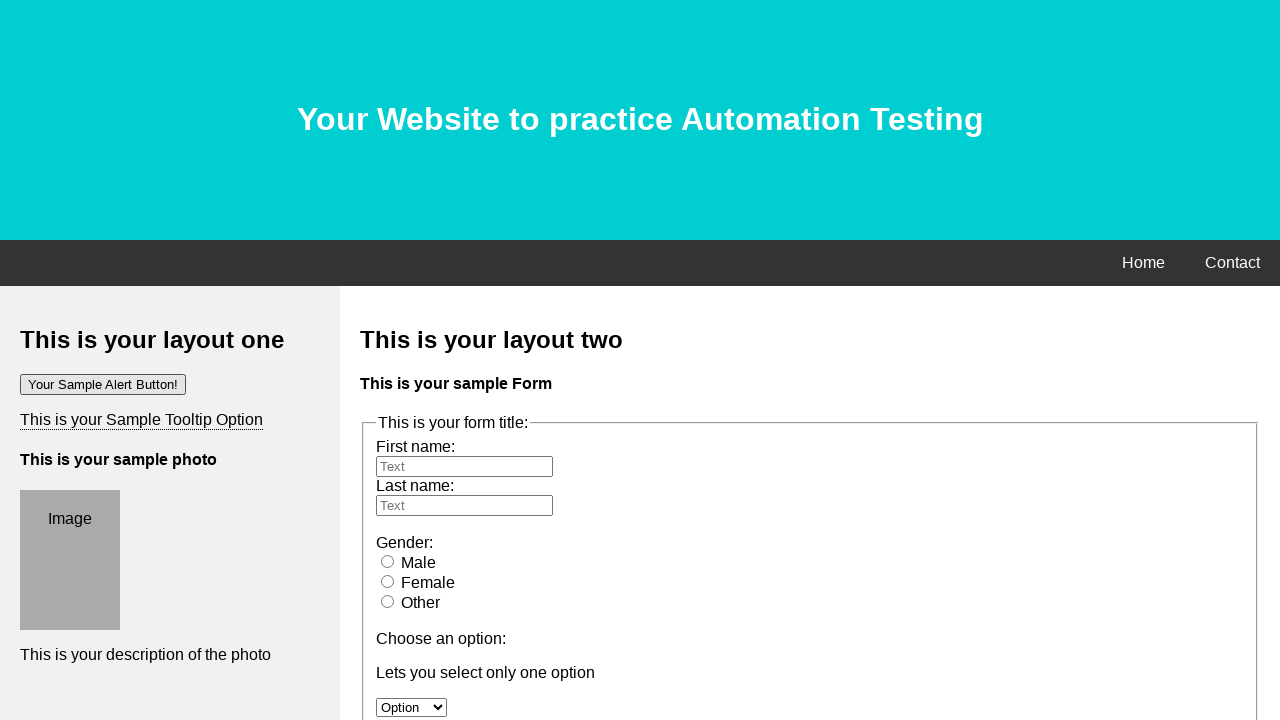

Verified 'This is your layout two' text is visible on home page
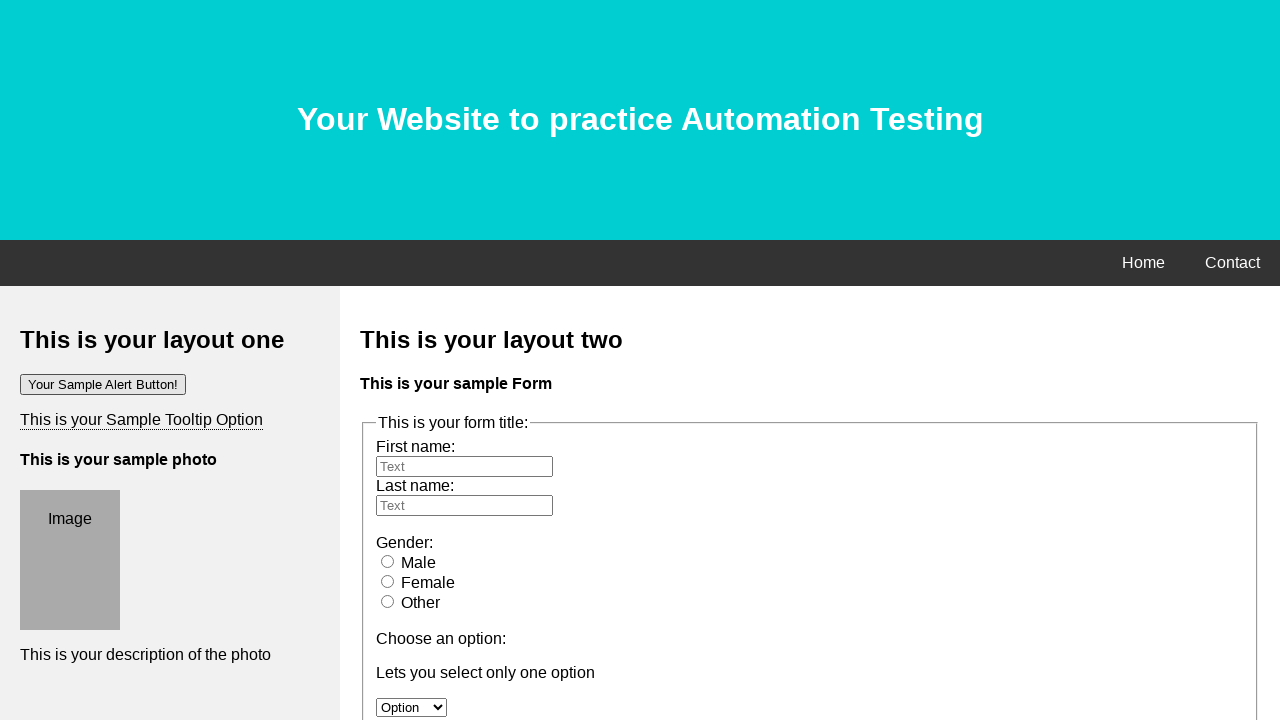

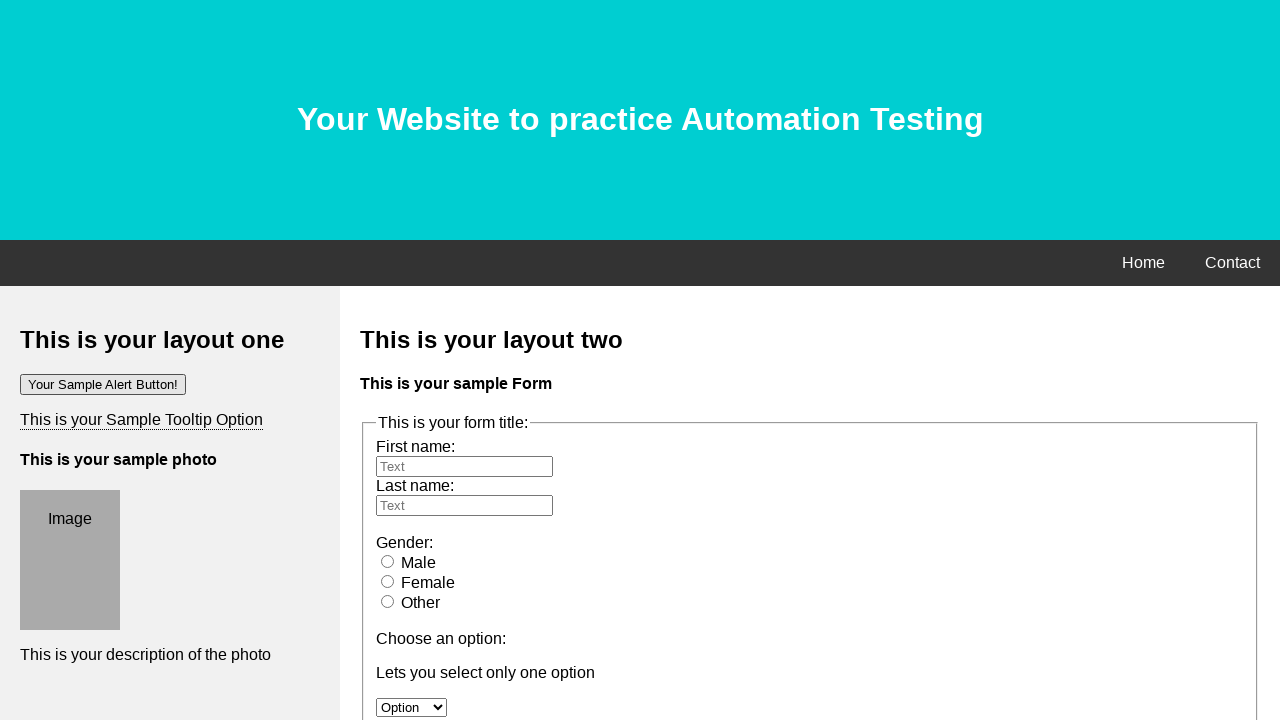